Tests that a todo item is removed when edited to an empty string

Starting URL: https://demo.playwright.dev/todomvc

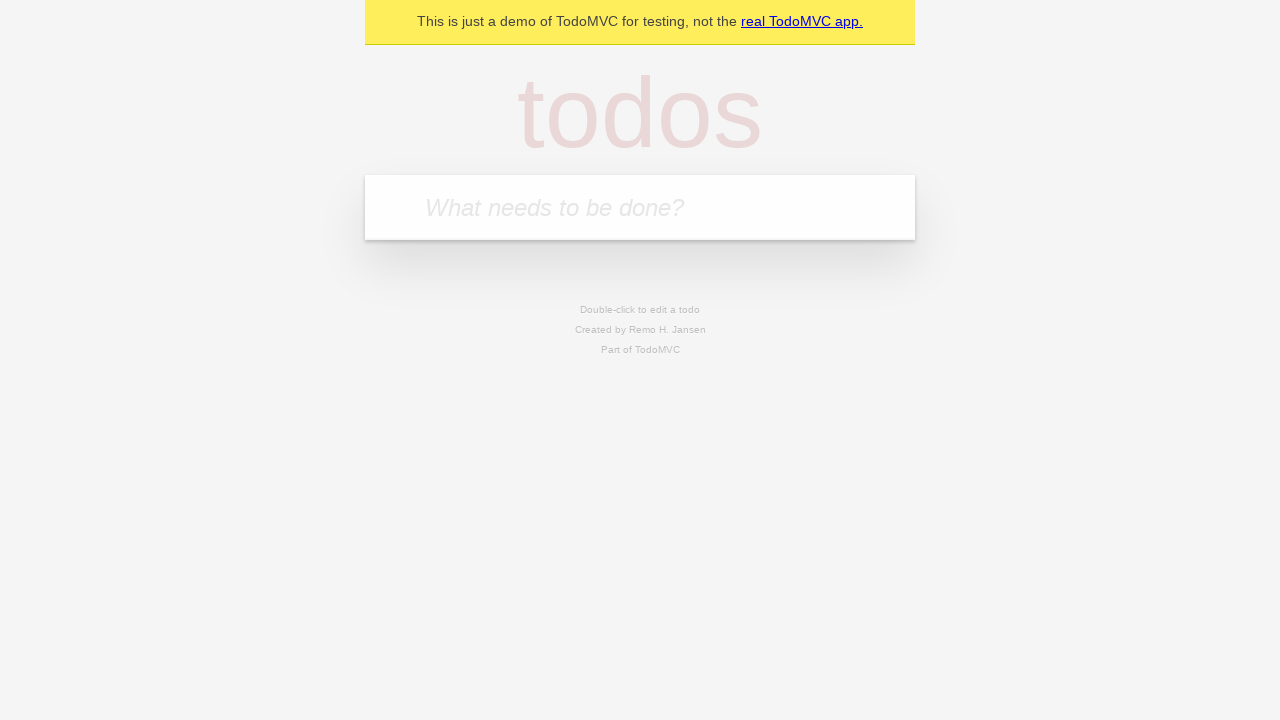

Filled todo input with 'buy some cheese' on internal:attr=[placeholder="What needs to be done?"i]
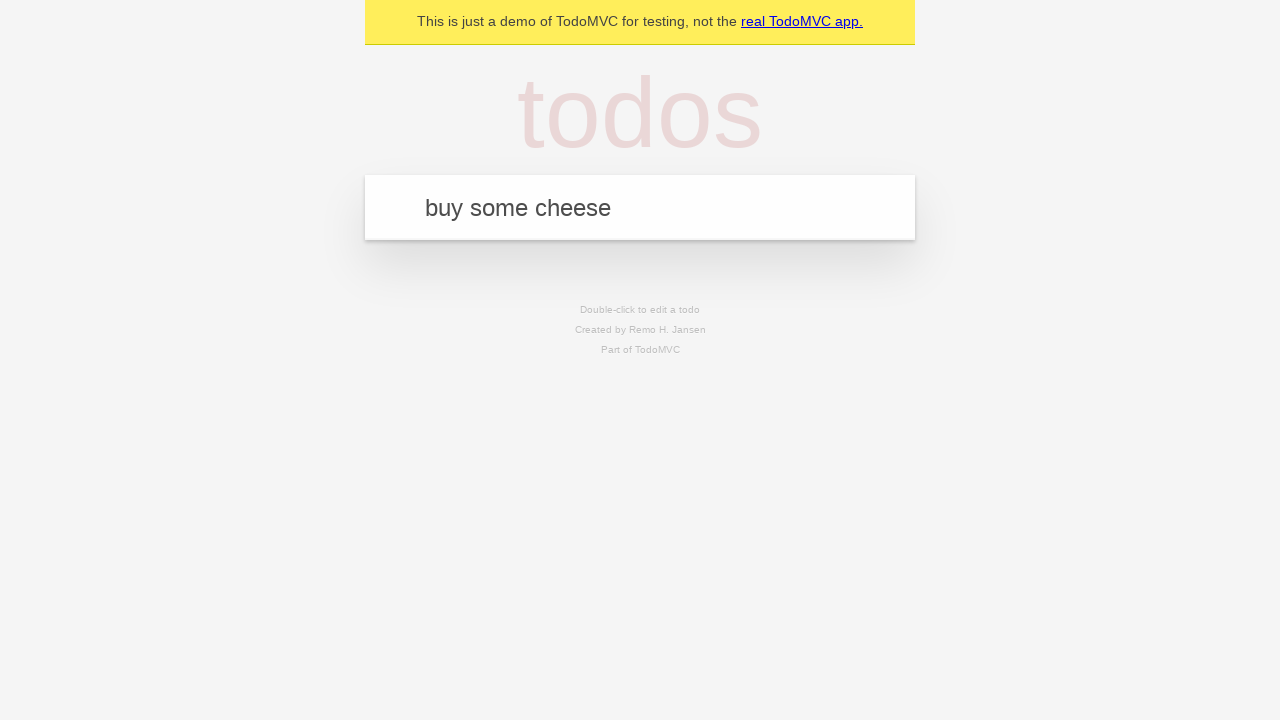

Pressed Enter to add first todo on internal:attr=[placeholder="What needs to be done?"i]
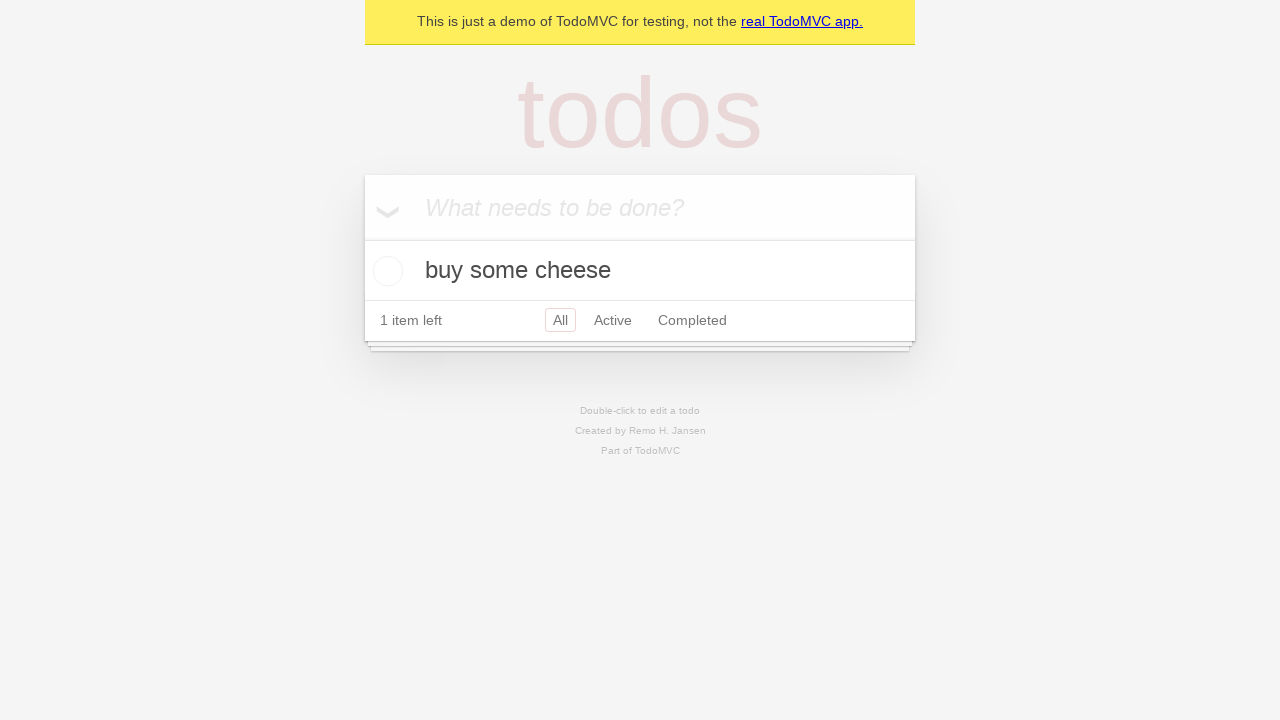

Filled todo input with 'feed the cat' on internal:attr=[placeholder="What needs to be done?"i]
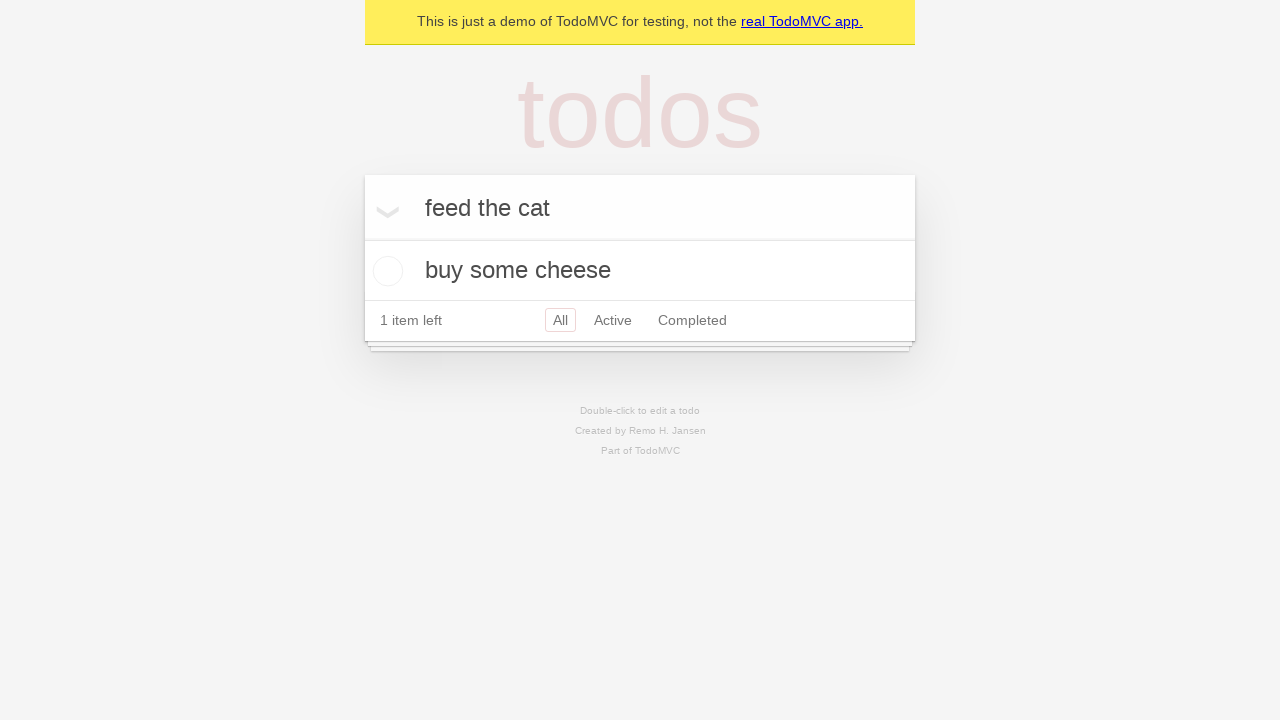

Pressed Enter to add second todo on internal:attr=[placeholder="What needs to be done?"i]
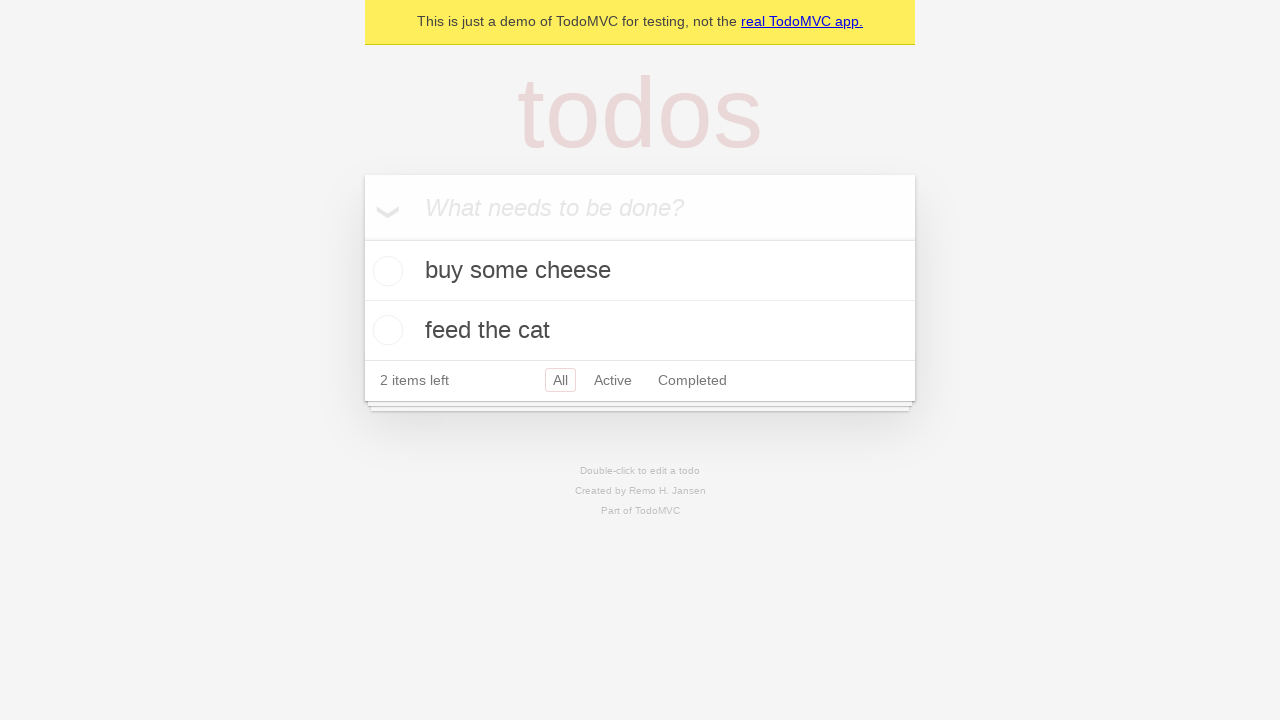

Filled todo input with 'book a doctors appointment' on internal:attr=[placeholder="What needs to be done?"i]
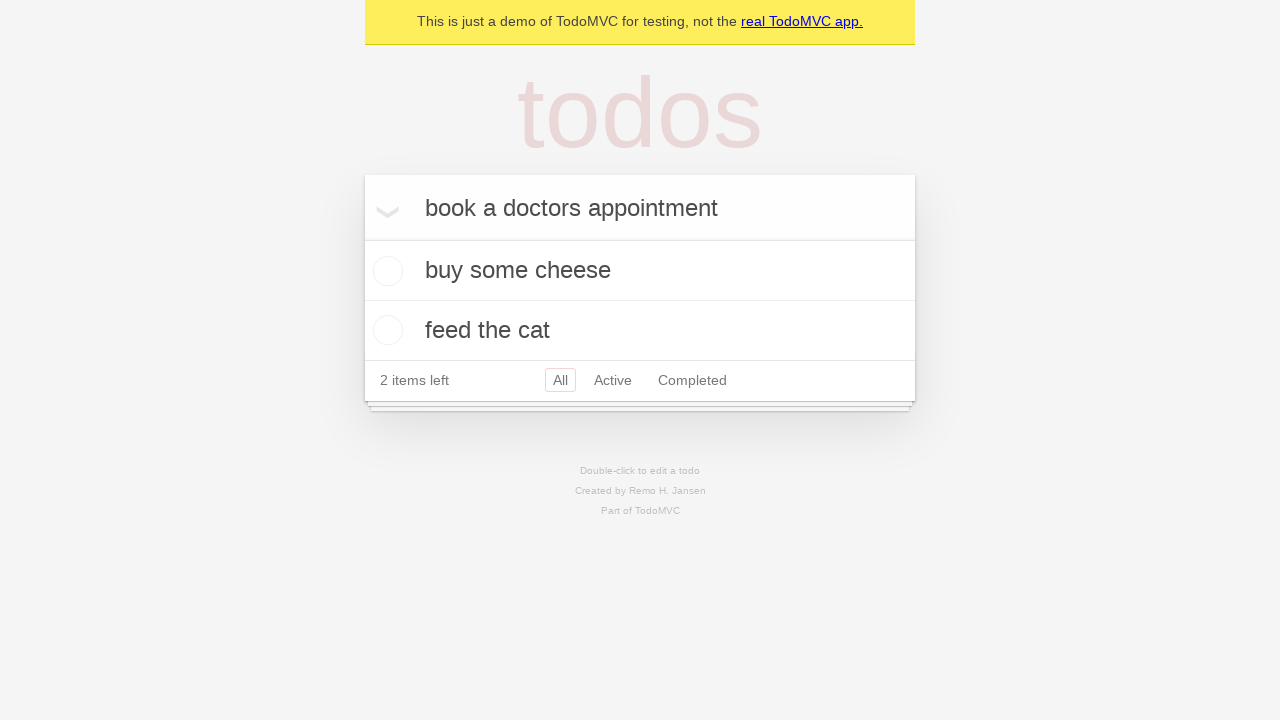

Pressed Enter to add third todo on internal:attr=[placeholder="What needs to be done?"i]
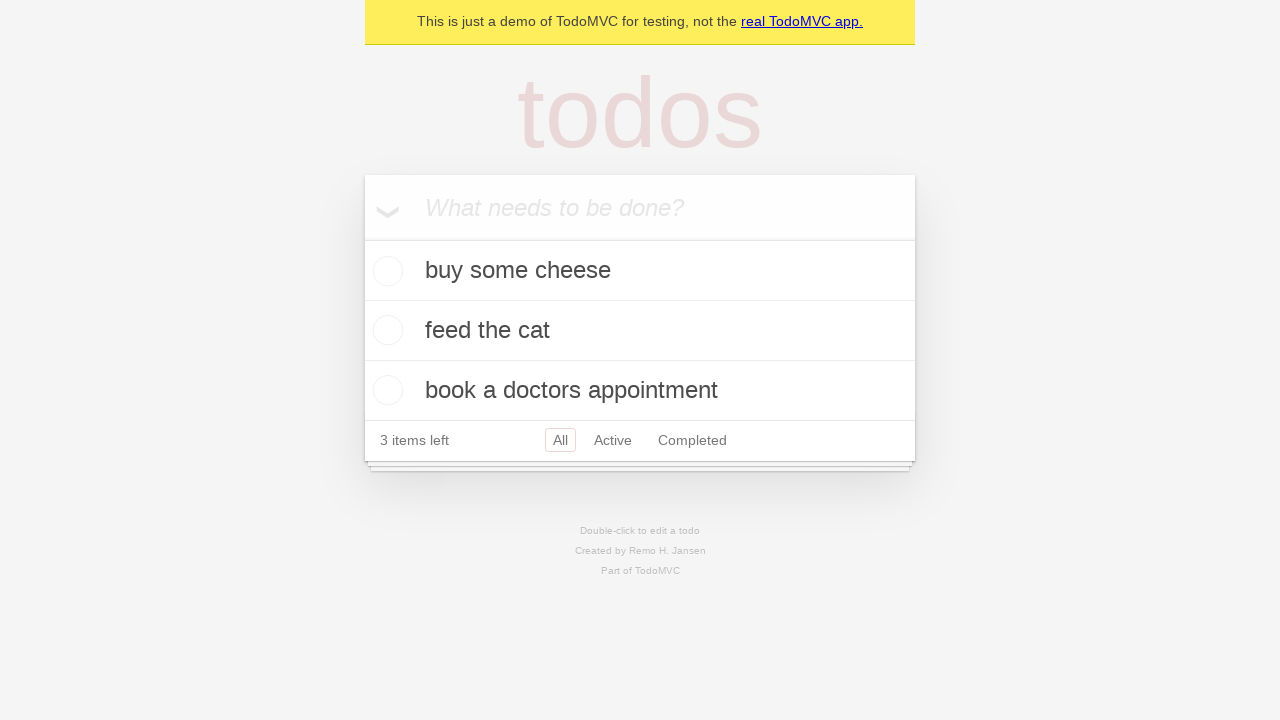

Double-clicked second todo item to enter edit mode at (640, 331) on .todo-list li >> nth=1
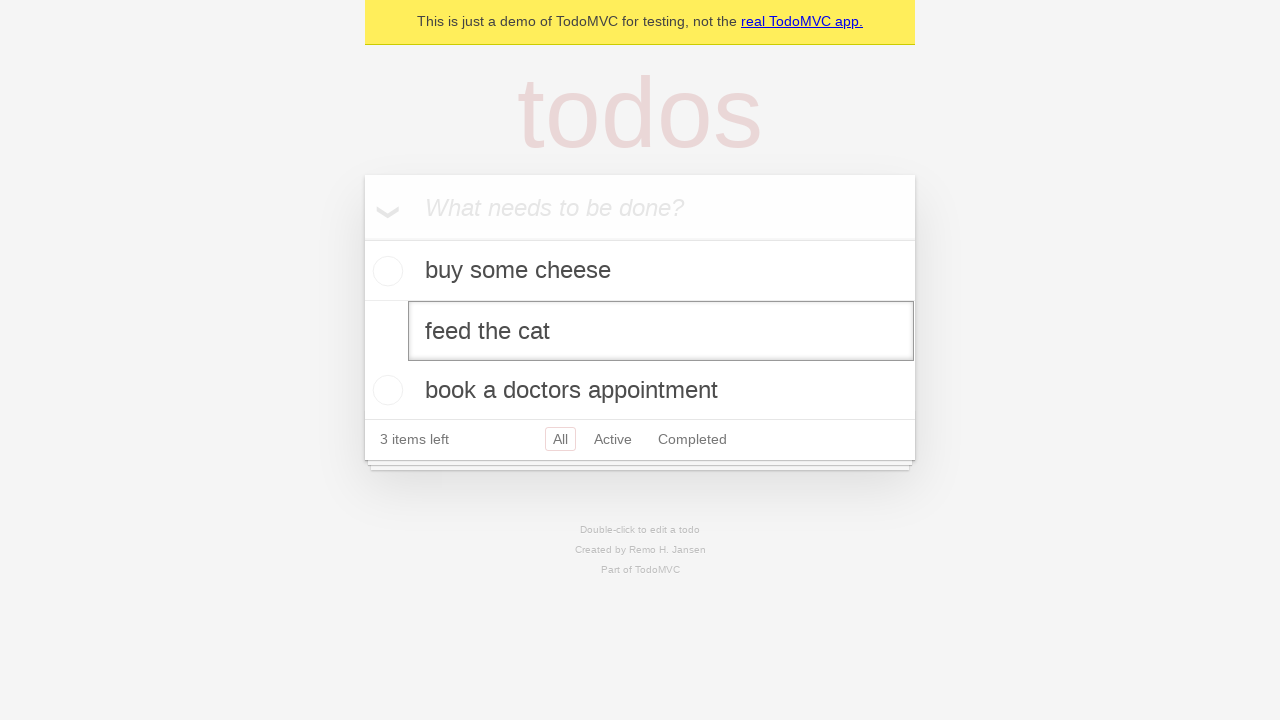

Cleared the todo text by filling with empty string on .todo-list li >> nth=1 >> .edit
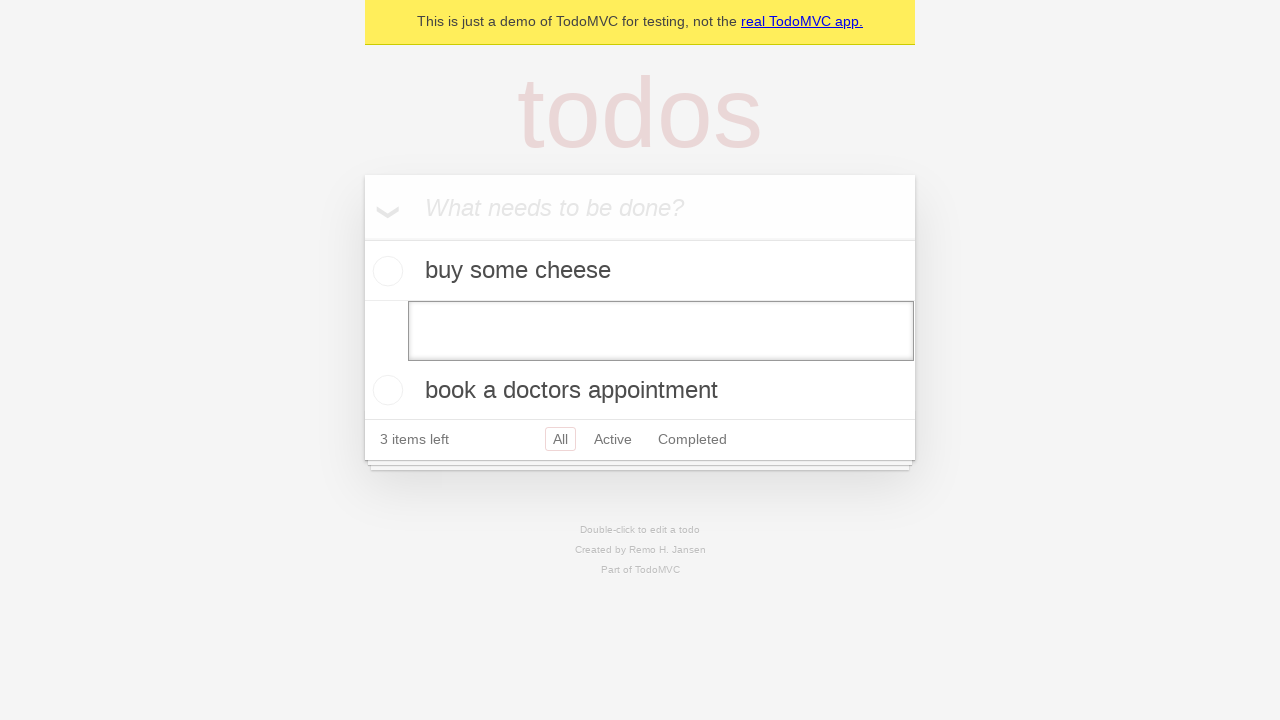

Pressed Enter to confirm empty edit, removing the todo item on .todo-list li >> nth=1 >> .edit
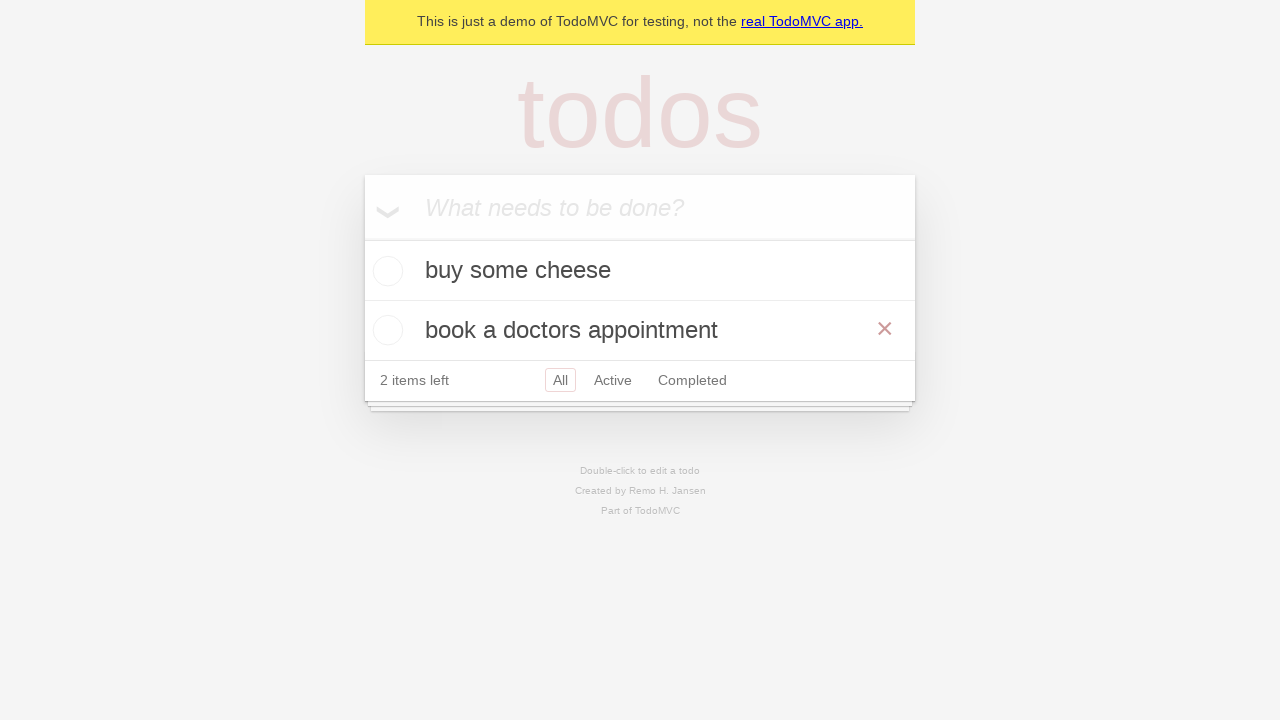

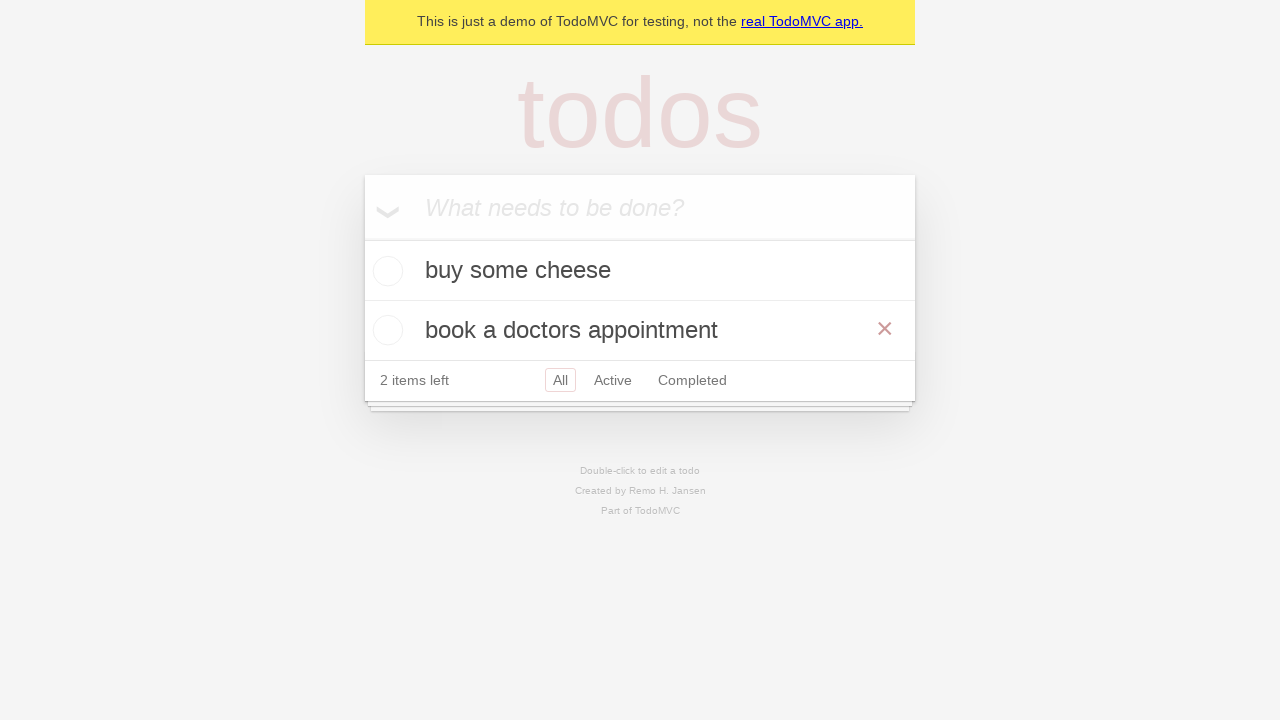